Tests browser navigation methods including navigating to URLs, forward, back, and refresh operations across two different websites (nopcommerce demo and snapdeal).

Starting URL: https://demo.nopcommerce.com/

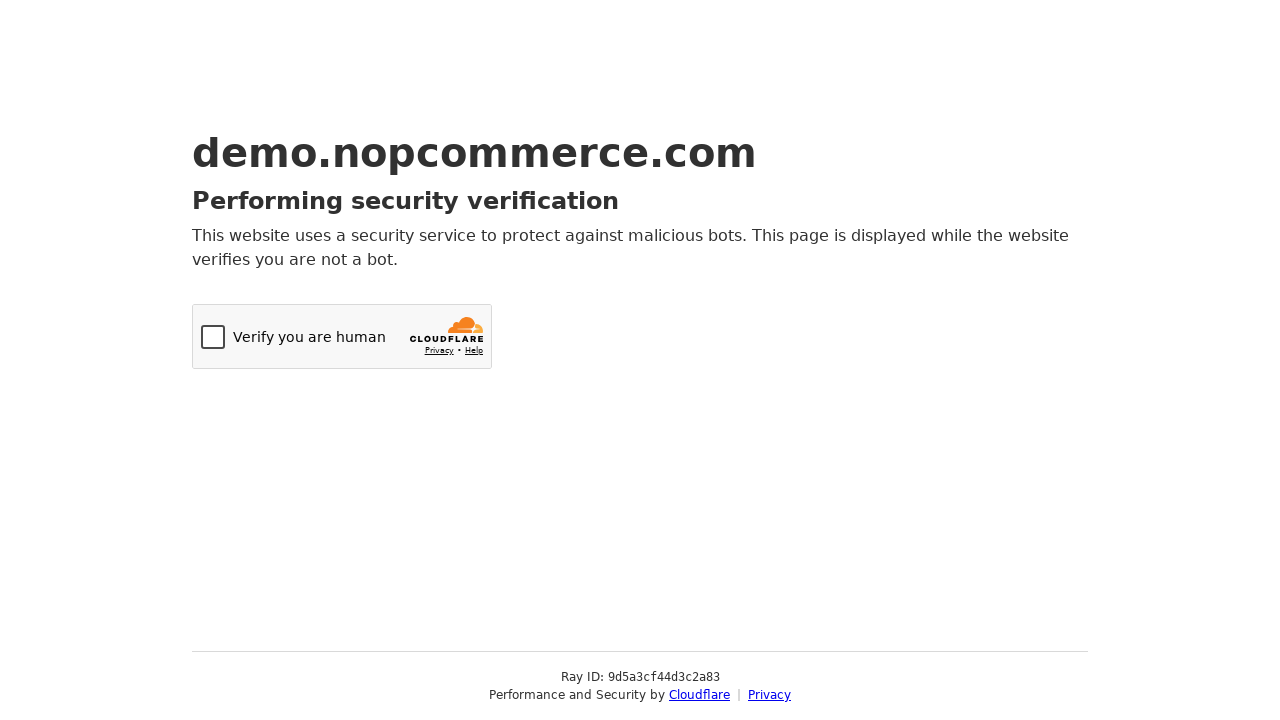

Attempted to navigate forward from nopcommerce demo (no history yet)
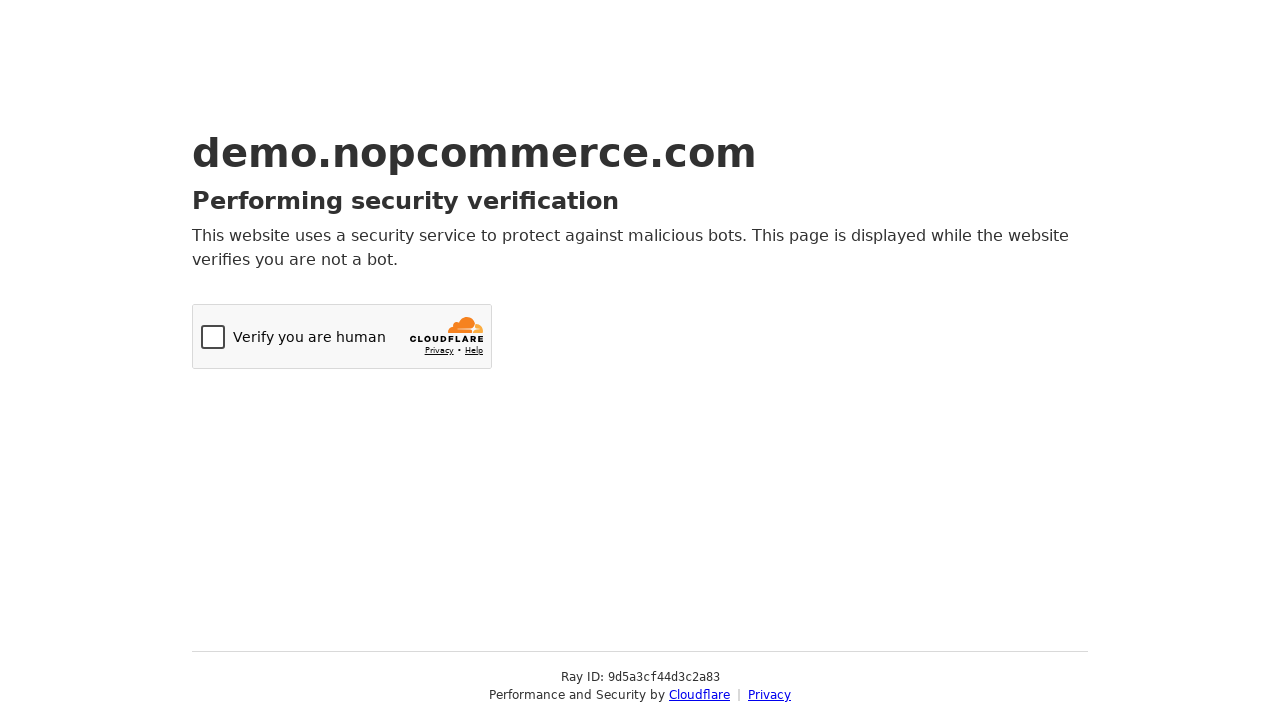

Navigated to snapdeal.com
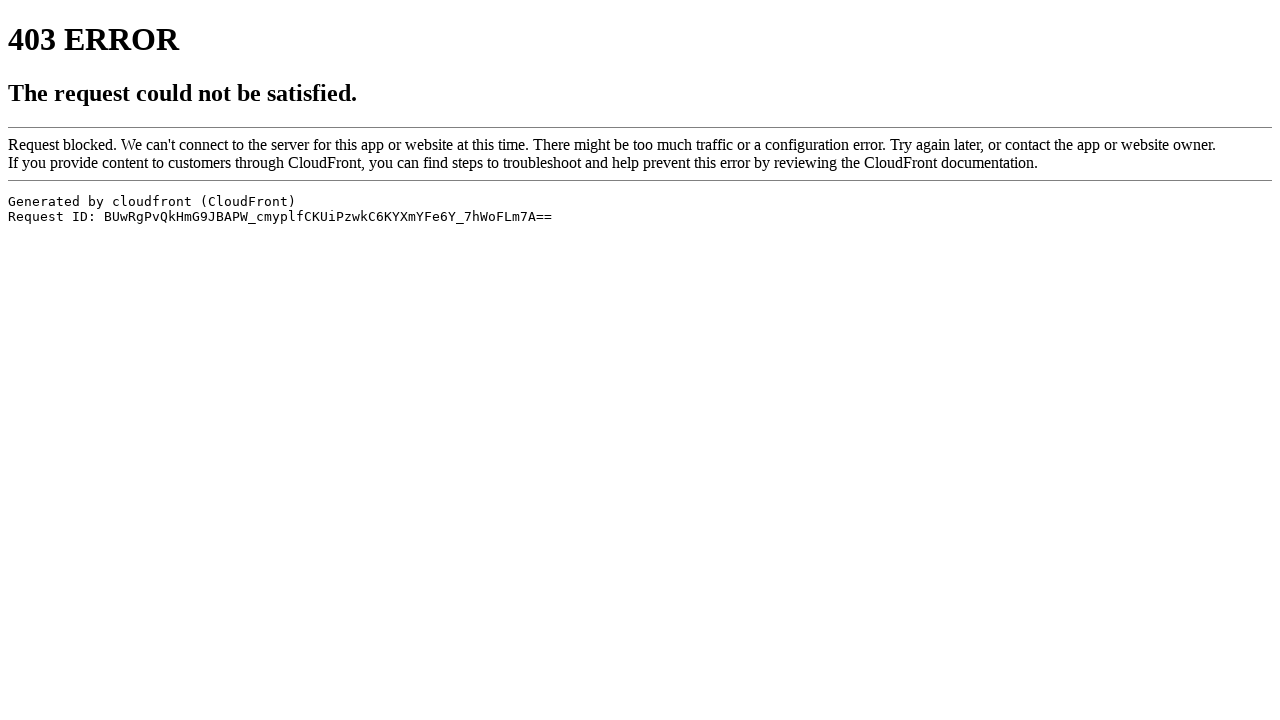

Navigated back to nopcommerce demo from snapdeal
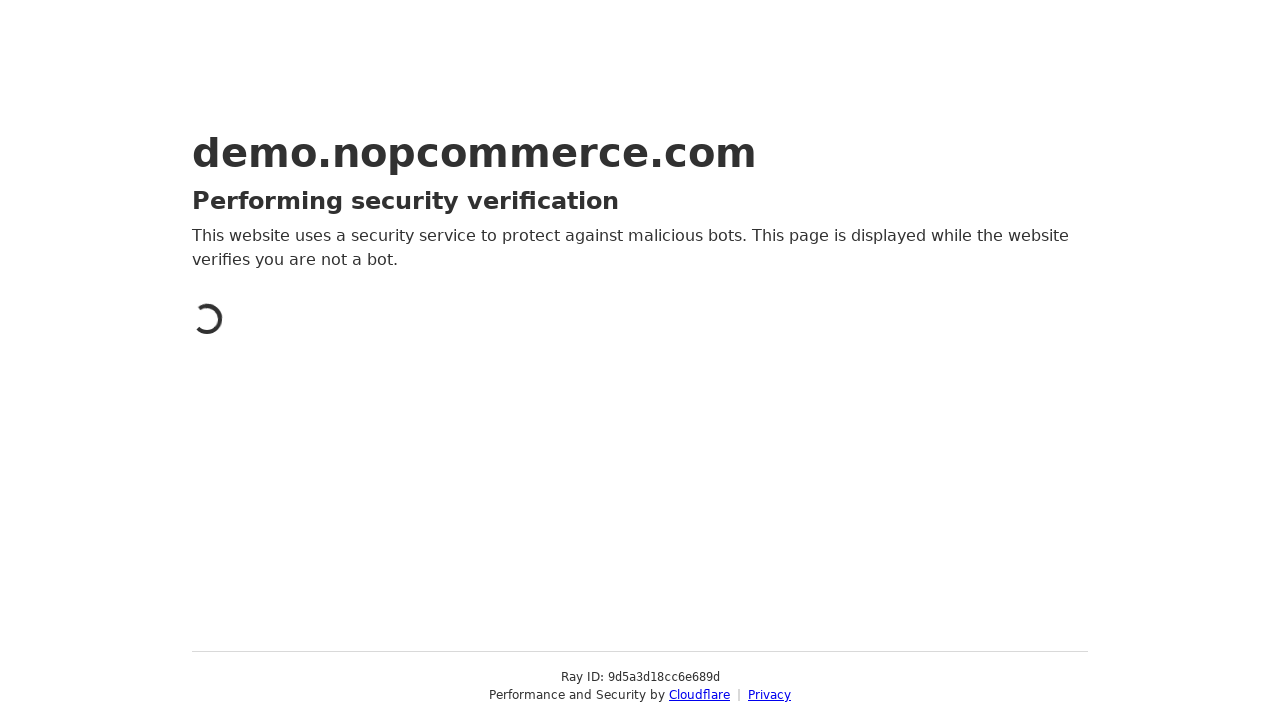

Refreshed the current nopcommerce demo page
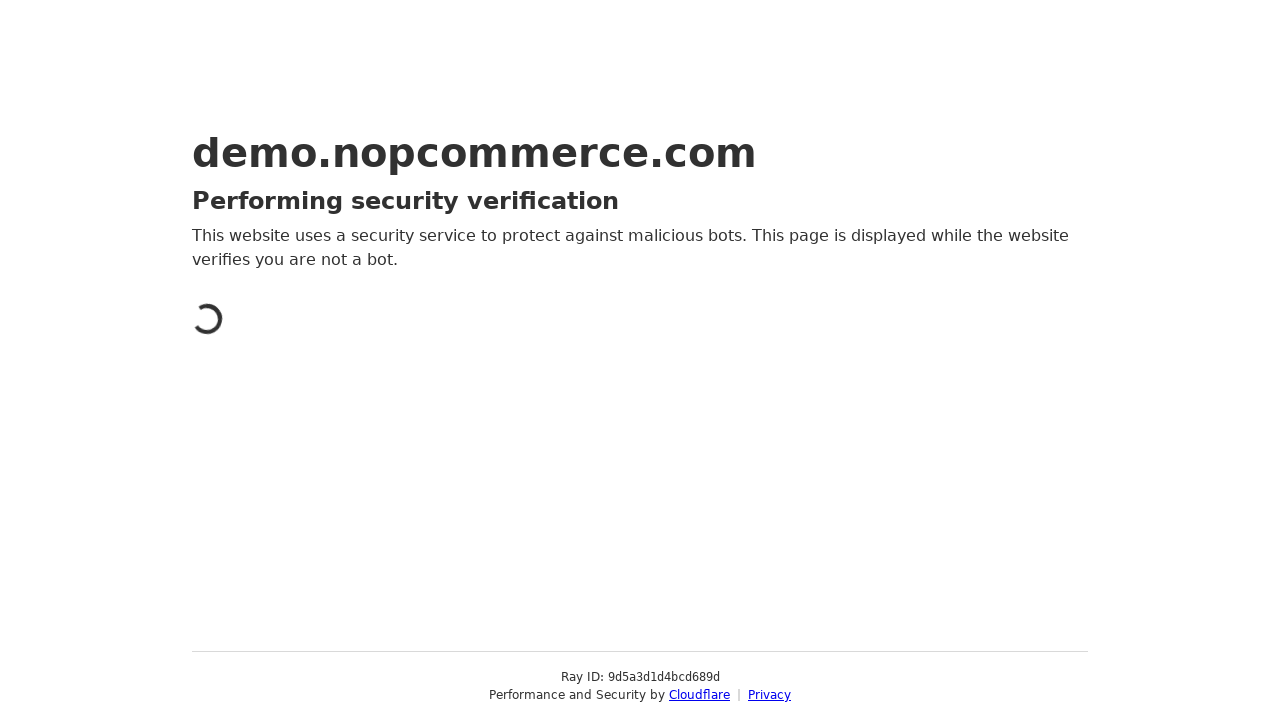

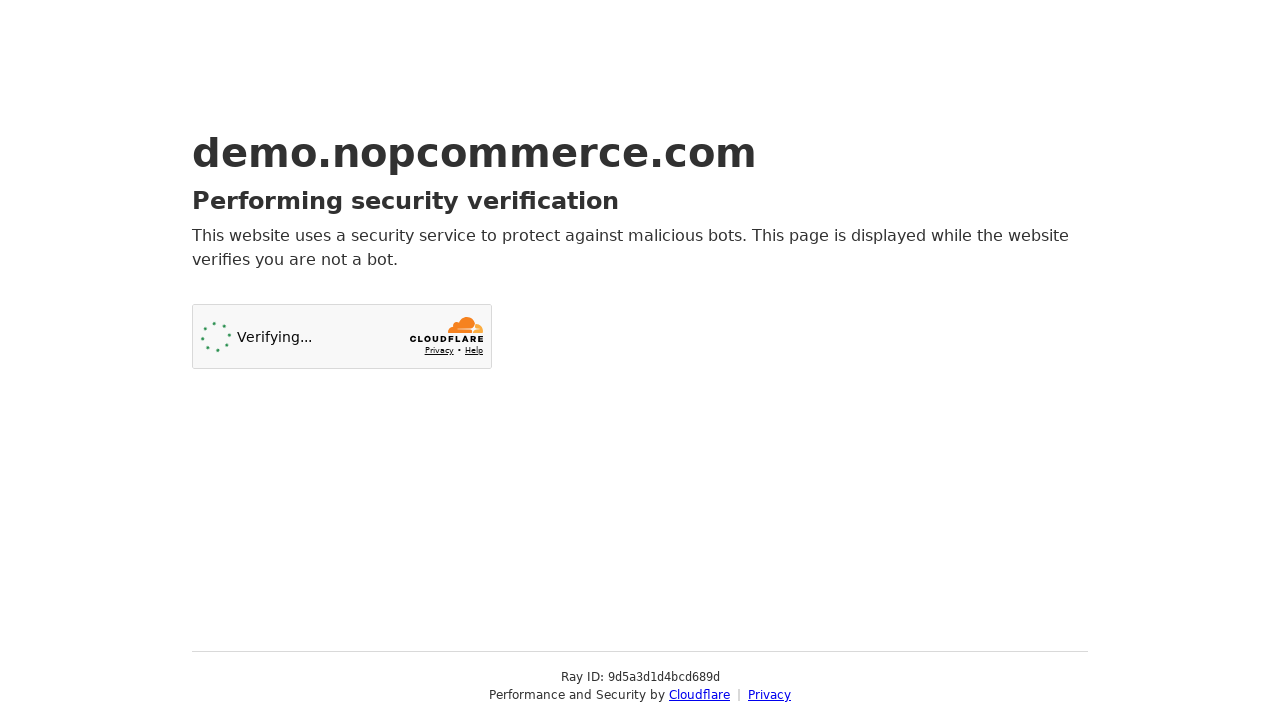